Opens the Flipkart homepage. This is a minimal test that only navigates to the site without performing any additional actions.

Starting URL: https://www.flipkart.com/

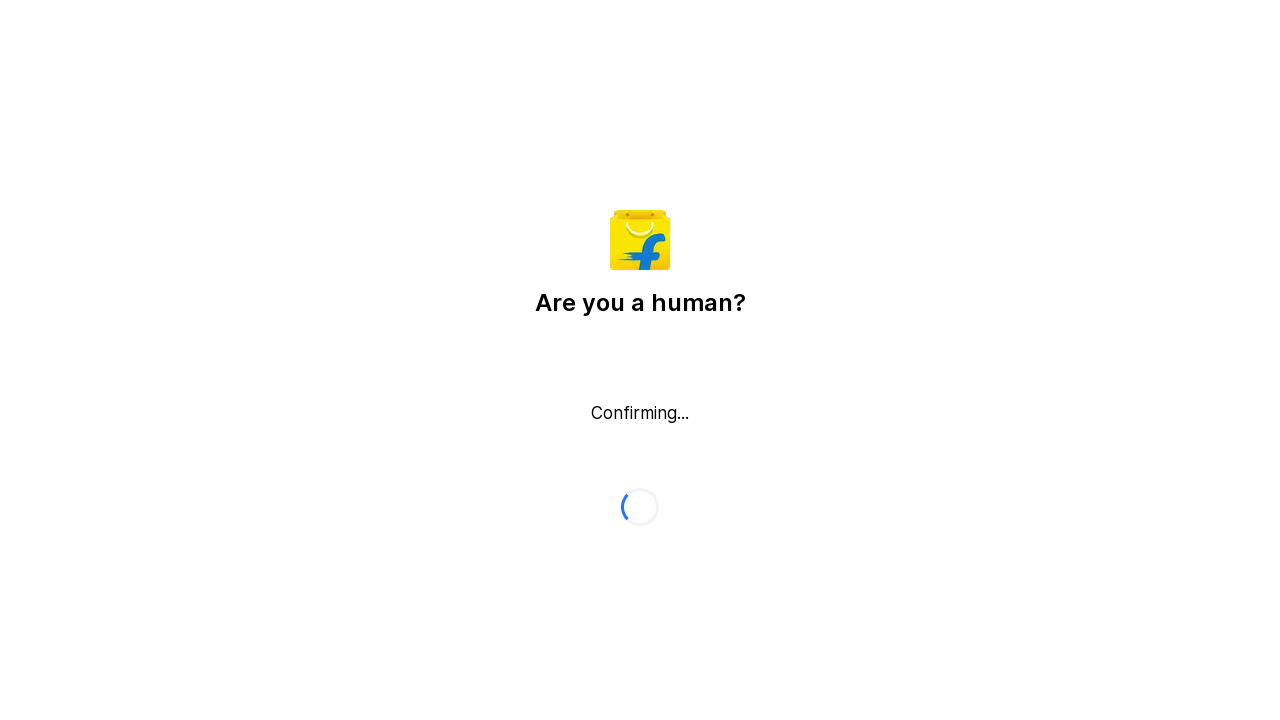

Flipkart homepage loaded and DOM content ready
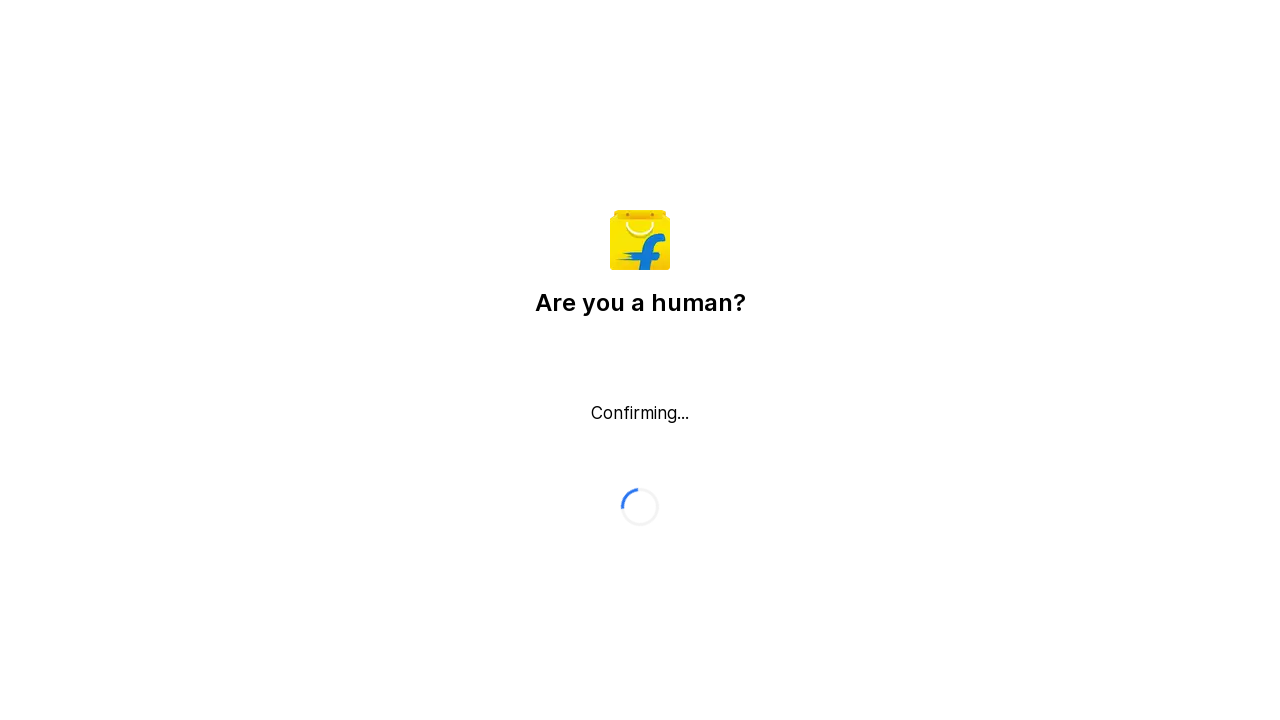

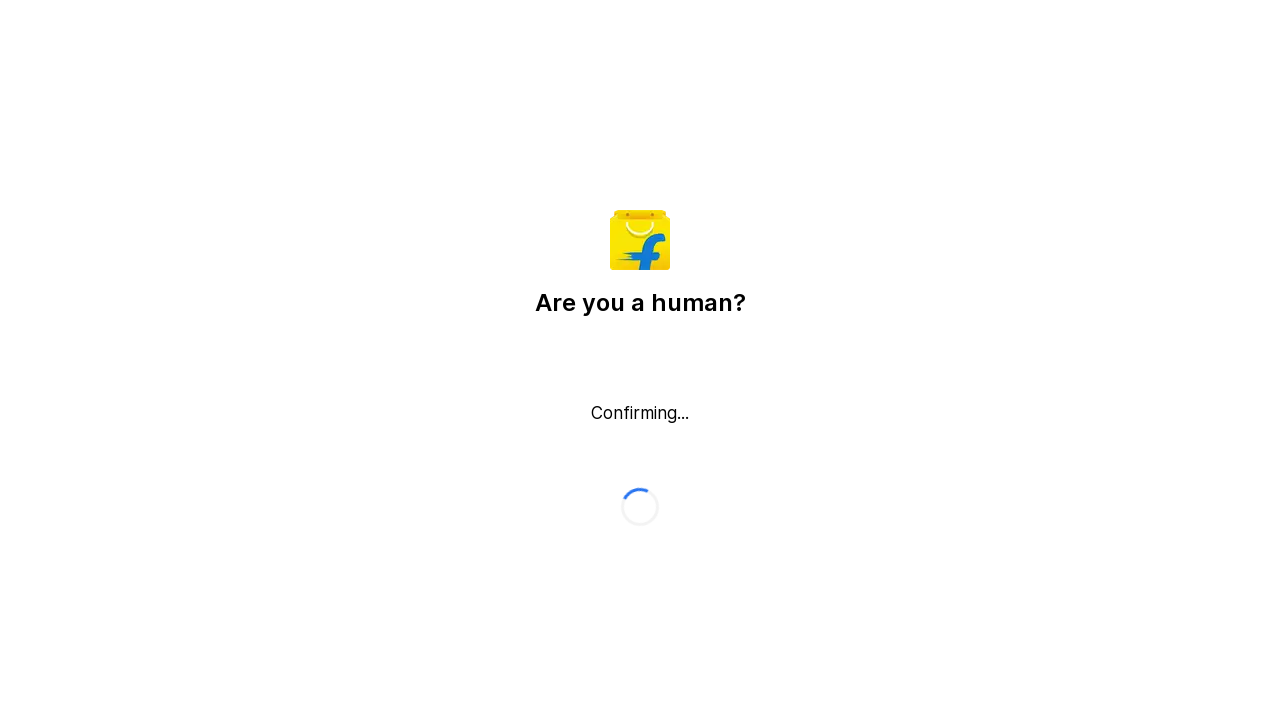